Tests JavaScript alert handling by clicking an alert button and dismissing the alert dialog that appears.

Starting URL: https://demoqa.com/alerts

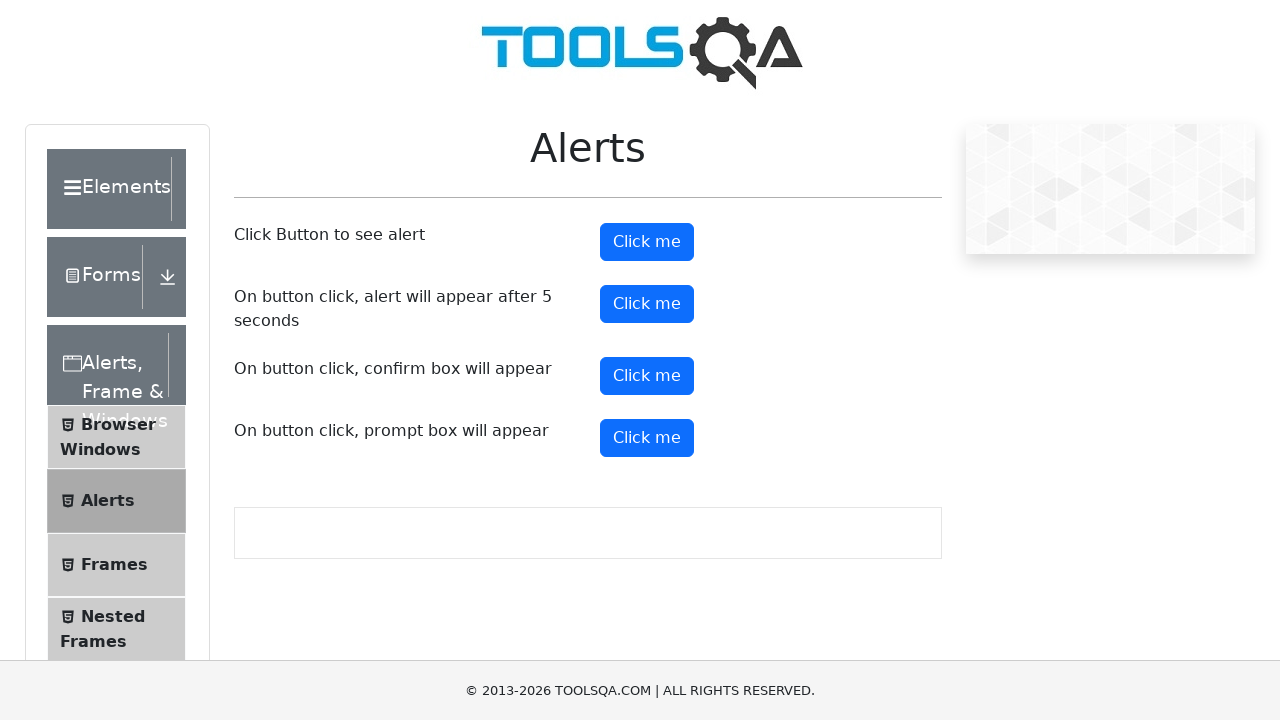

Set up dialog handler to automatically dismiss alerts
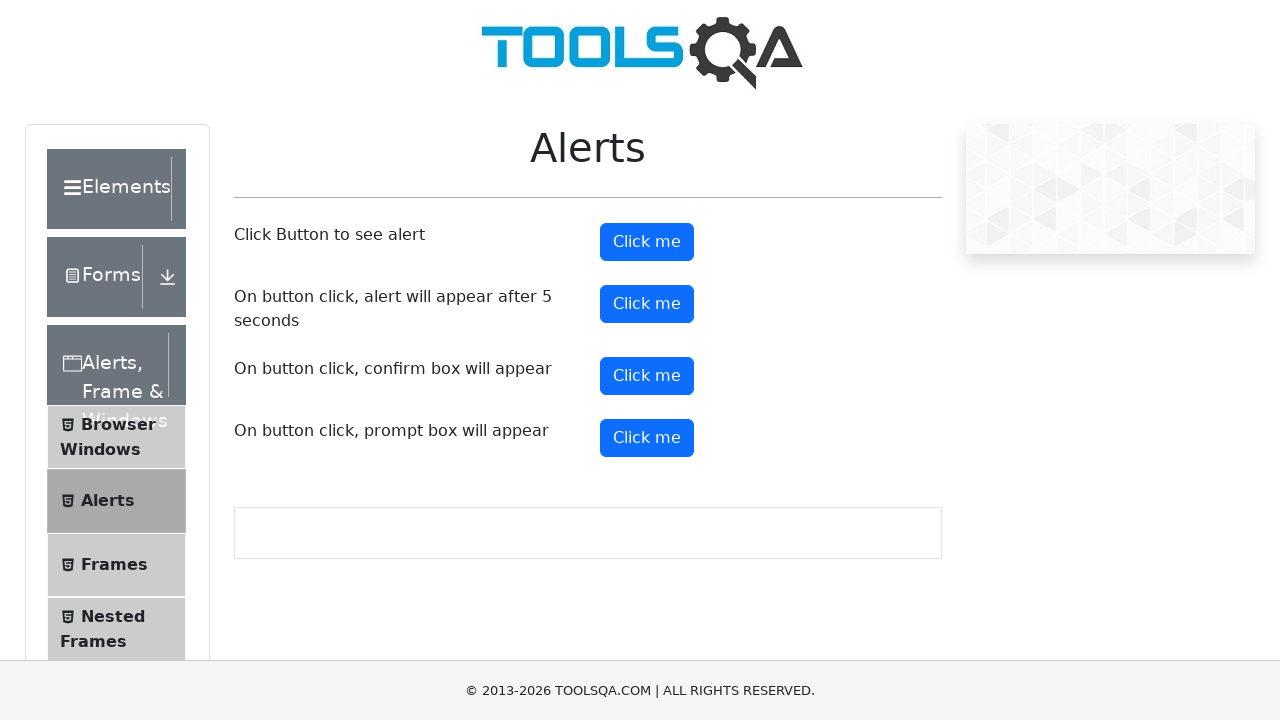

Clicked the alert button to trigger JavaScript alert at (647, 242) on #alertButton
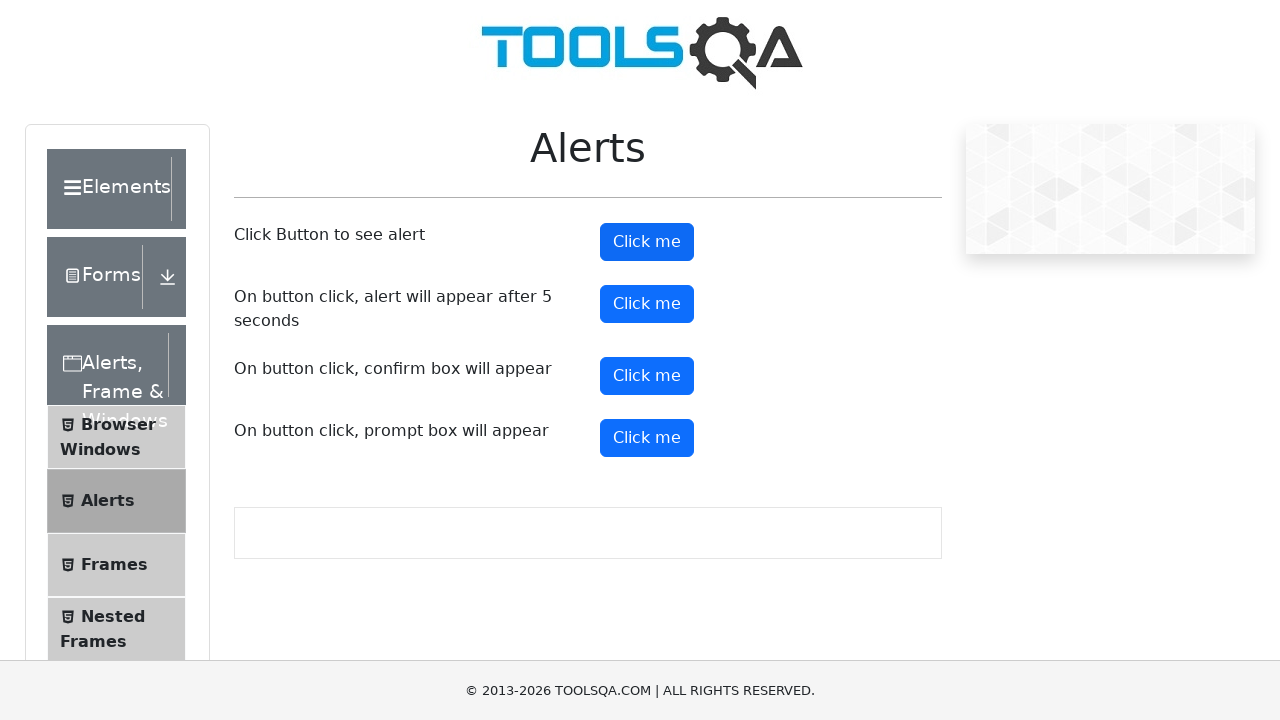

Waited for alert to be dismissed and handled
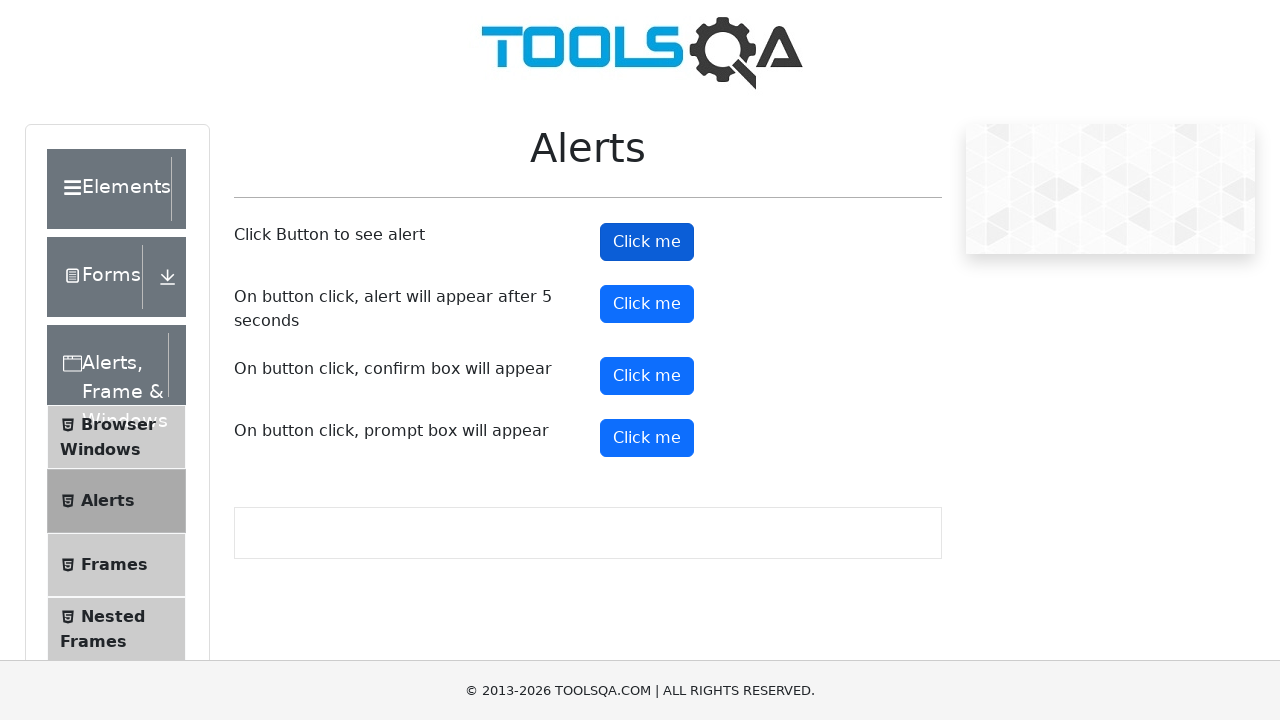

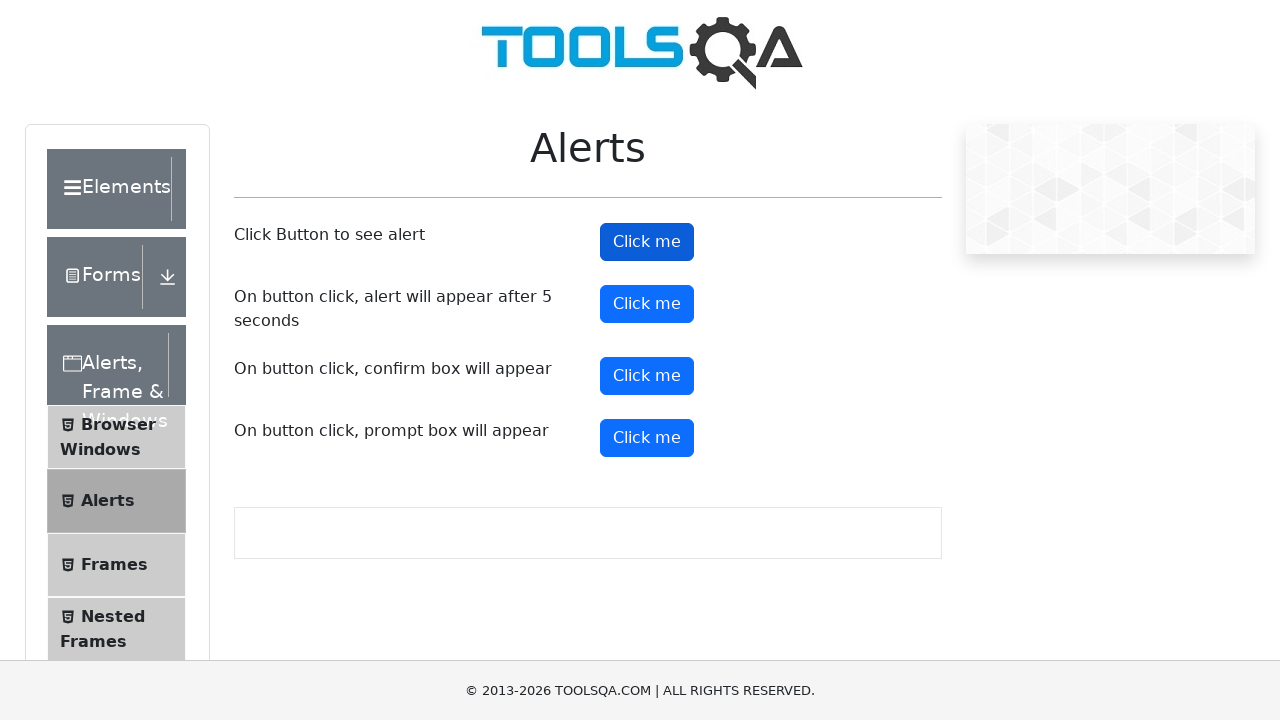